Navigates to a CRM website and retrieves the background color CSS property of the Login button element to demonstrate CSS value extraction.

Starting URL: https://classic.crmpro.com

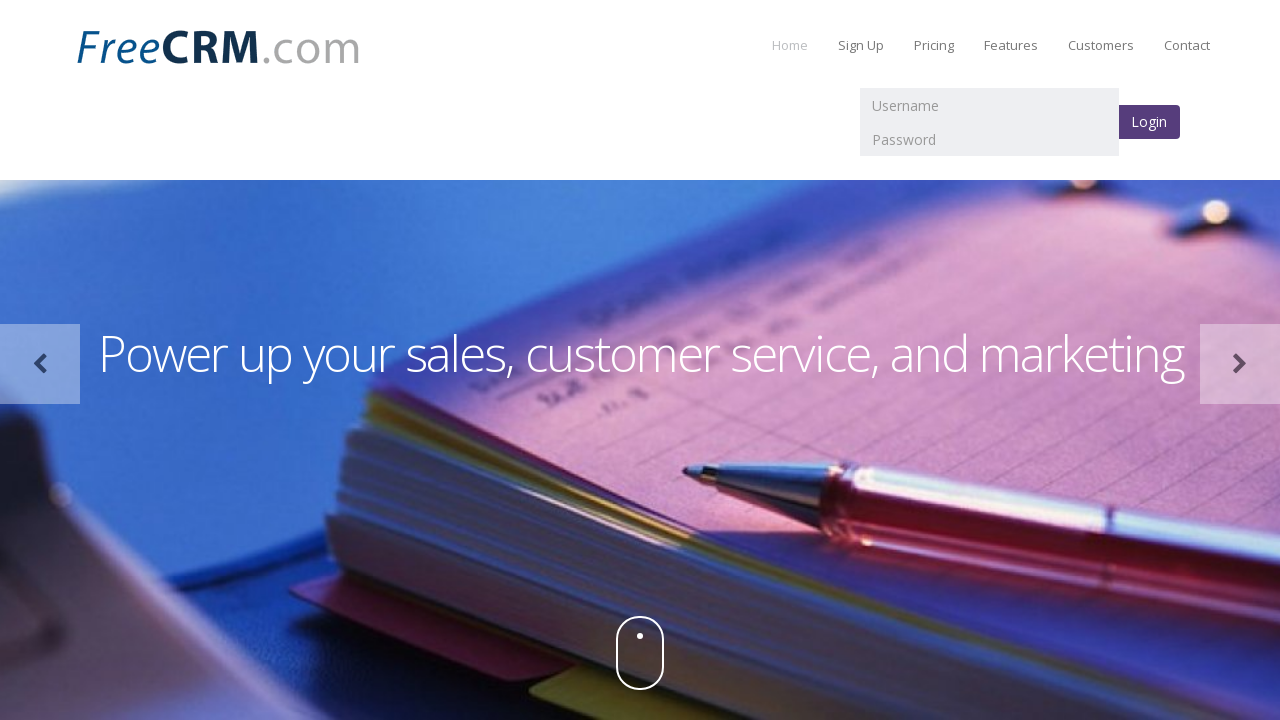

Located Login button element using XPath selector
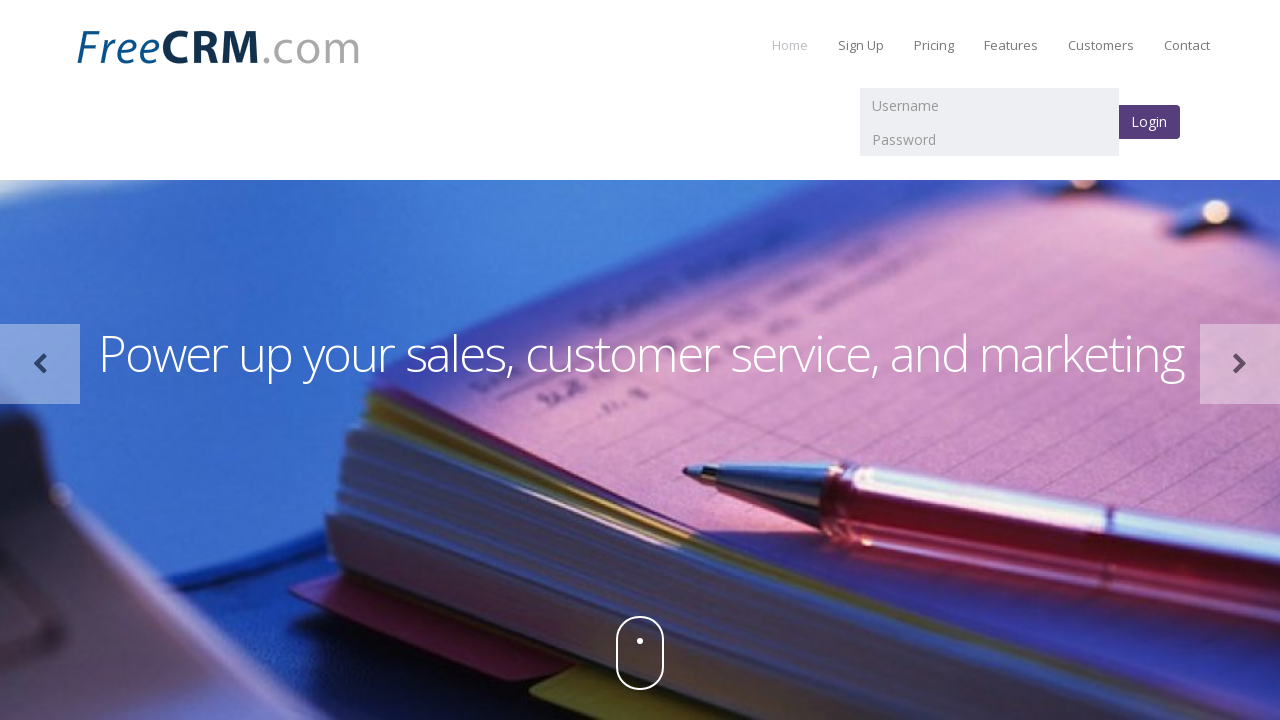

Login button element is now visible
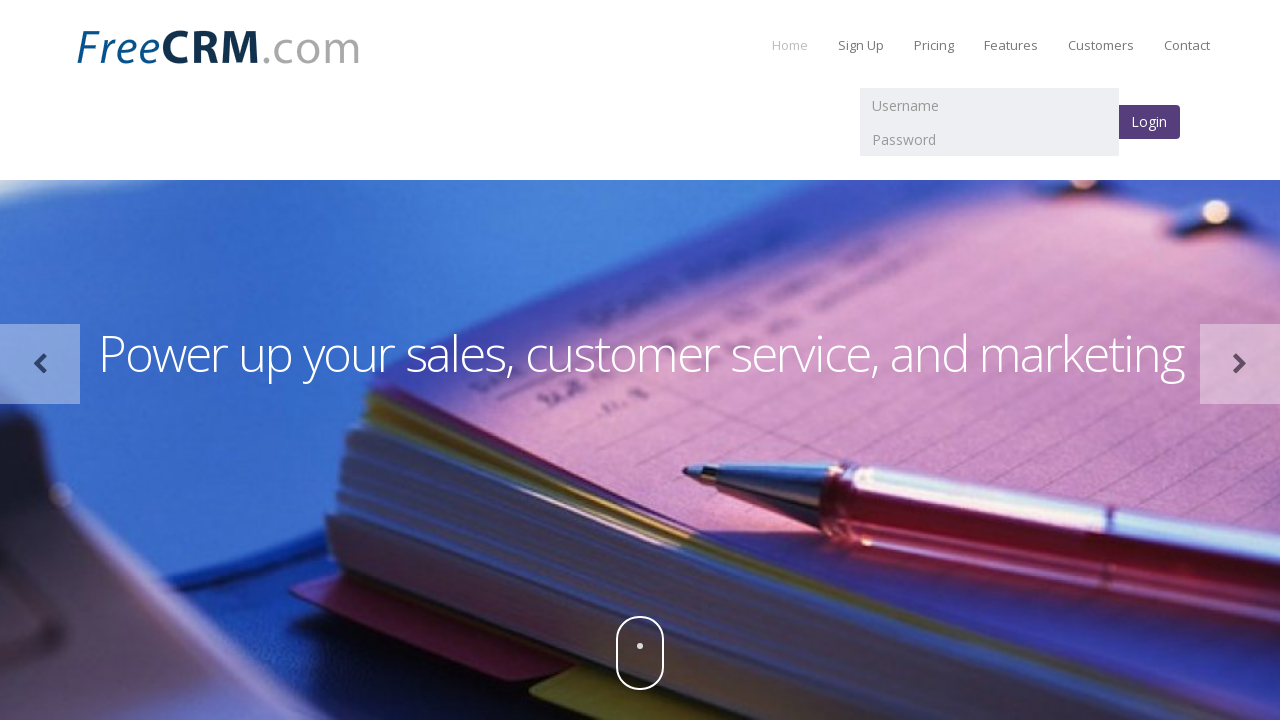

Retrieved background color CSS property: rgb(86, 61, 124)
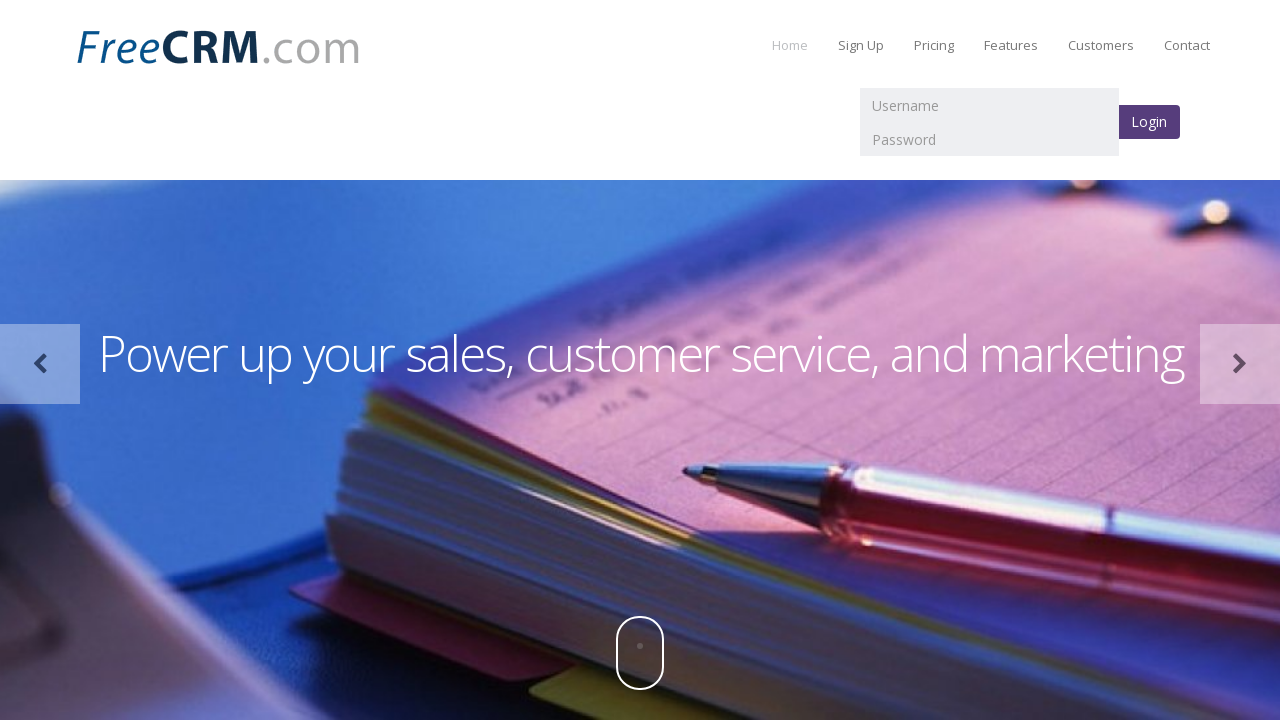

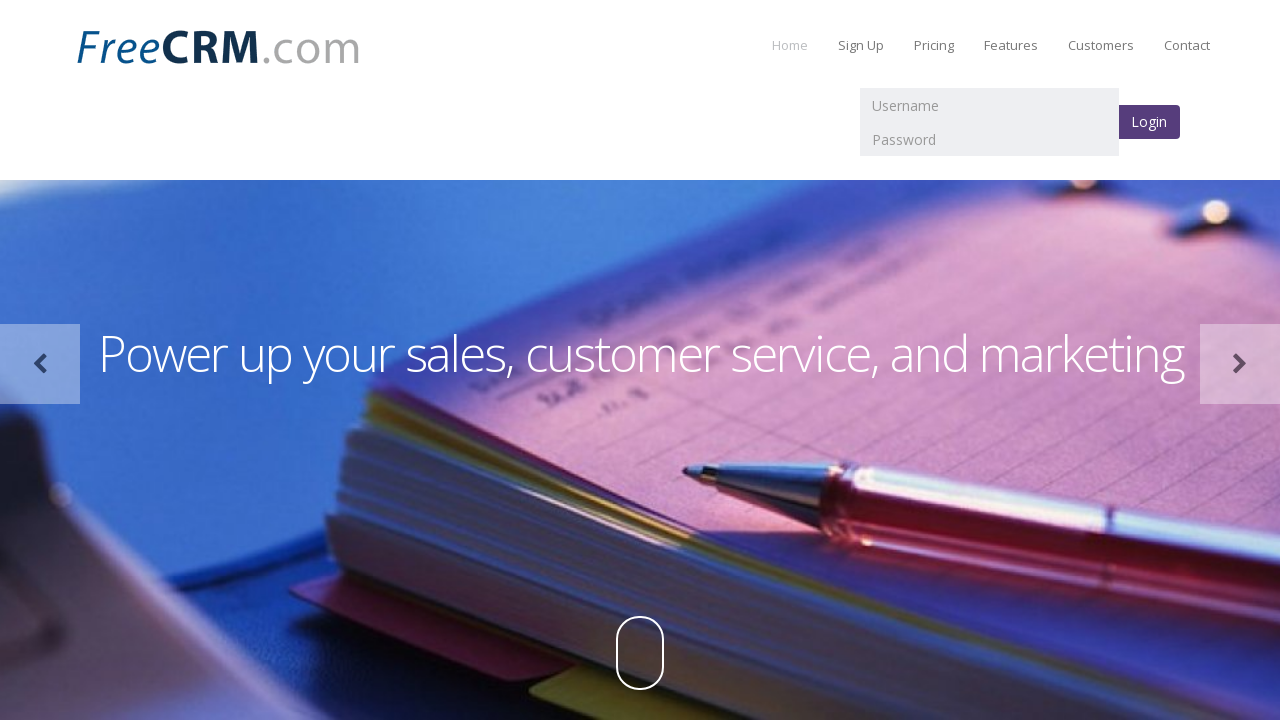